Tests simple alert by clicking the alert button and accepting the alert dialog

Starting URL: https://demoqa.com/alerts

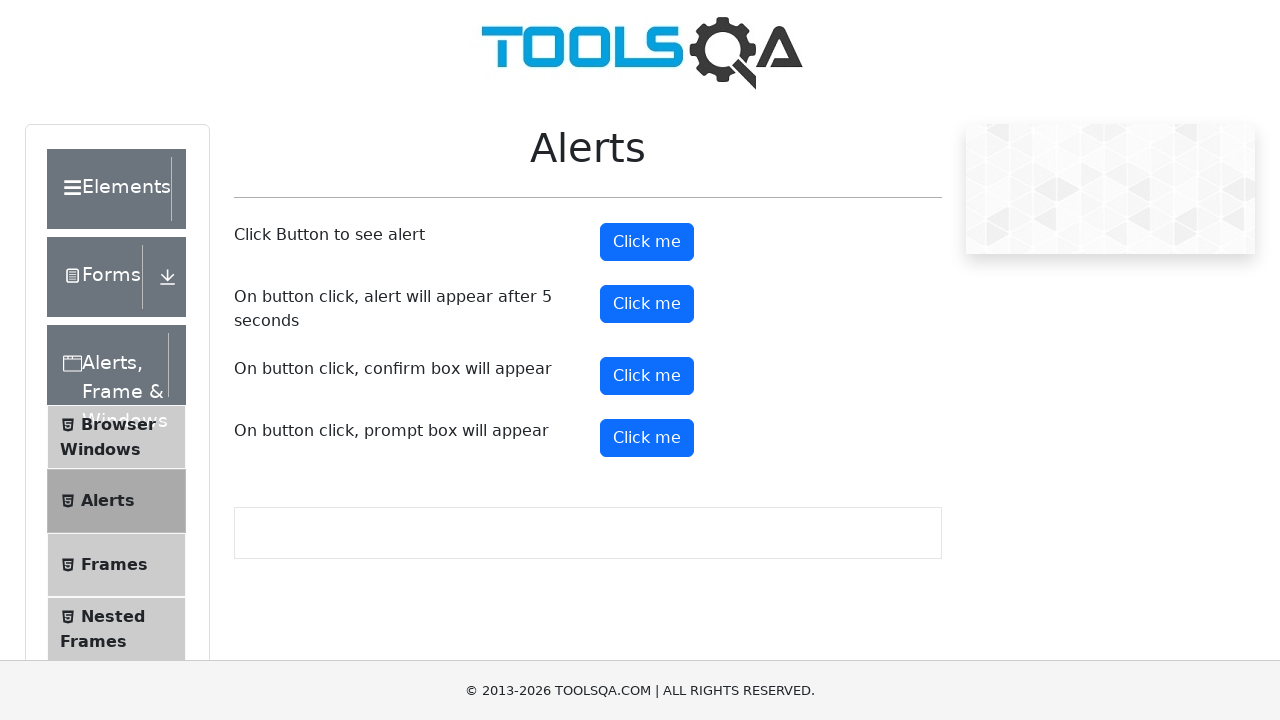

Set up dialog handler to automatically accept alerts
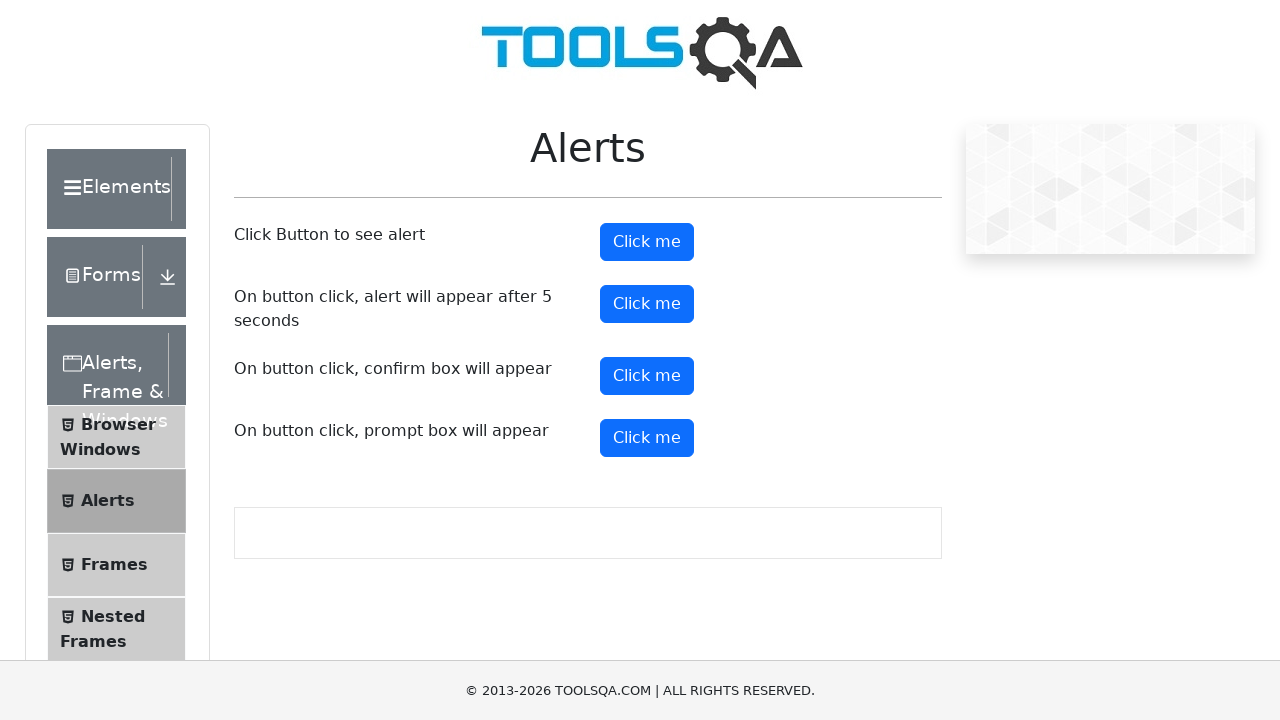

Clicked alert button to trigger simple alert dialog at (647, 242) on #alertButton
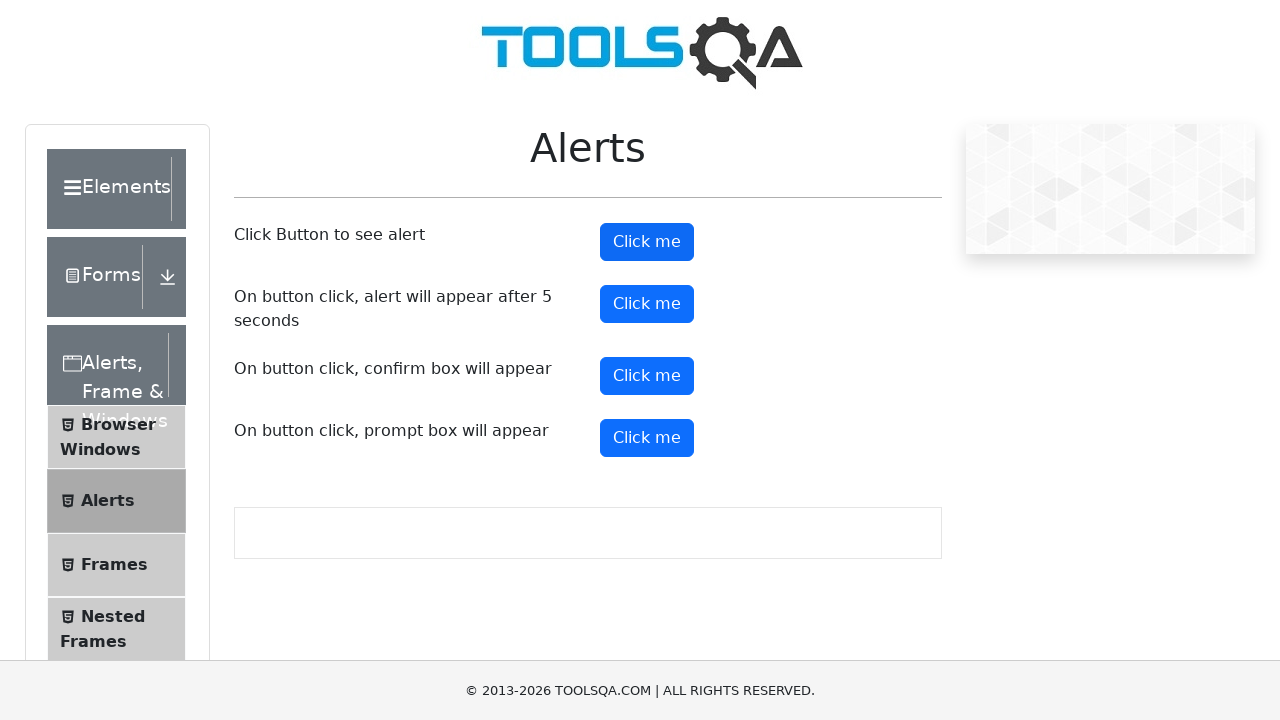

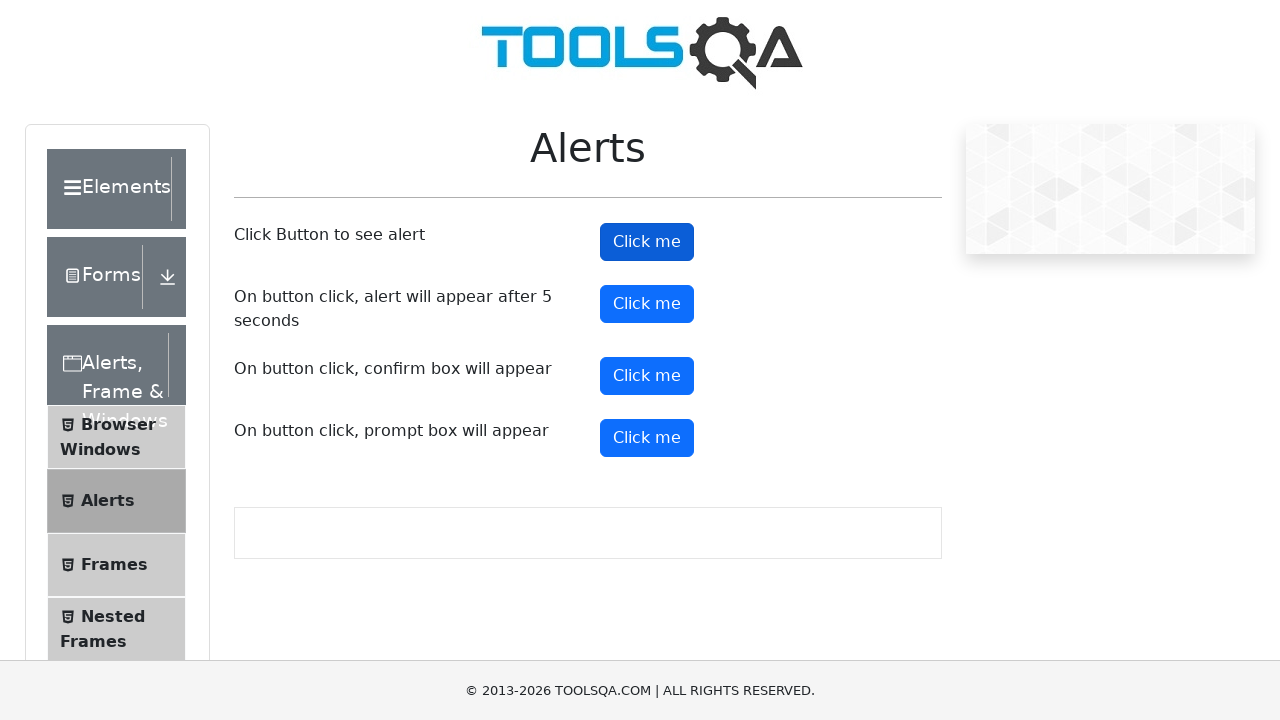